Tests scrolling months to the right by clicking the next arrow and verifying the month changes

Starting URL: https://hackathonlogin-95995.firebaseapp.com

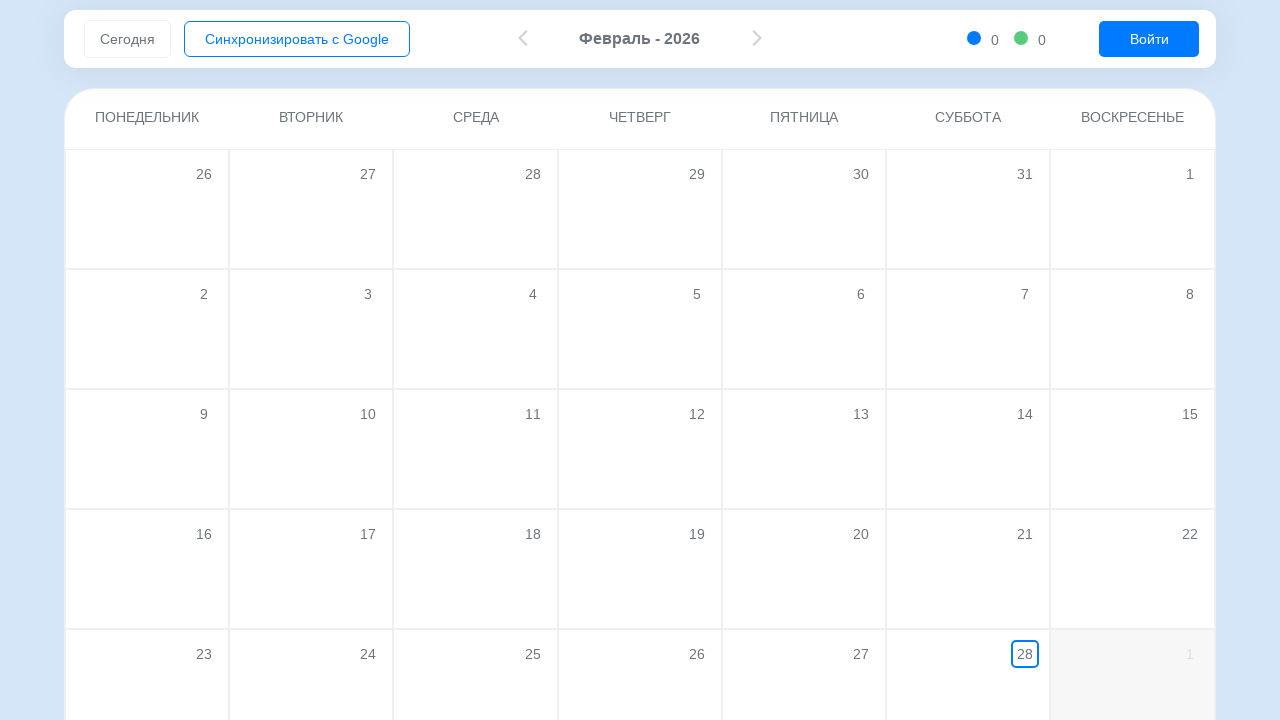

Next arrow element loaded and is visible
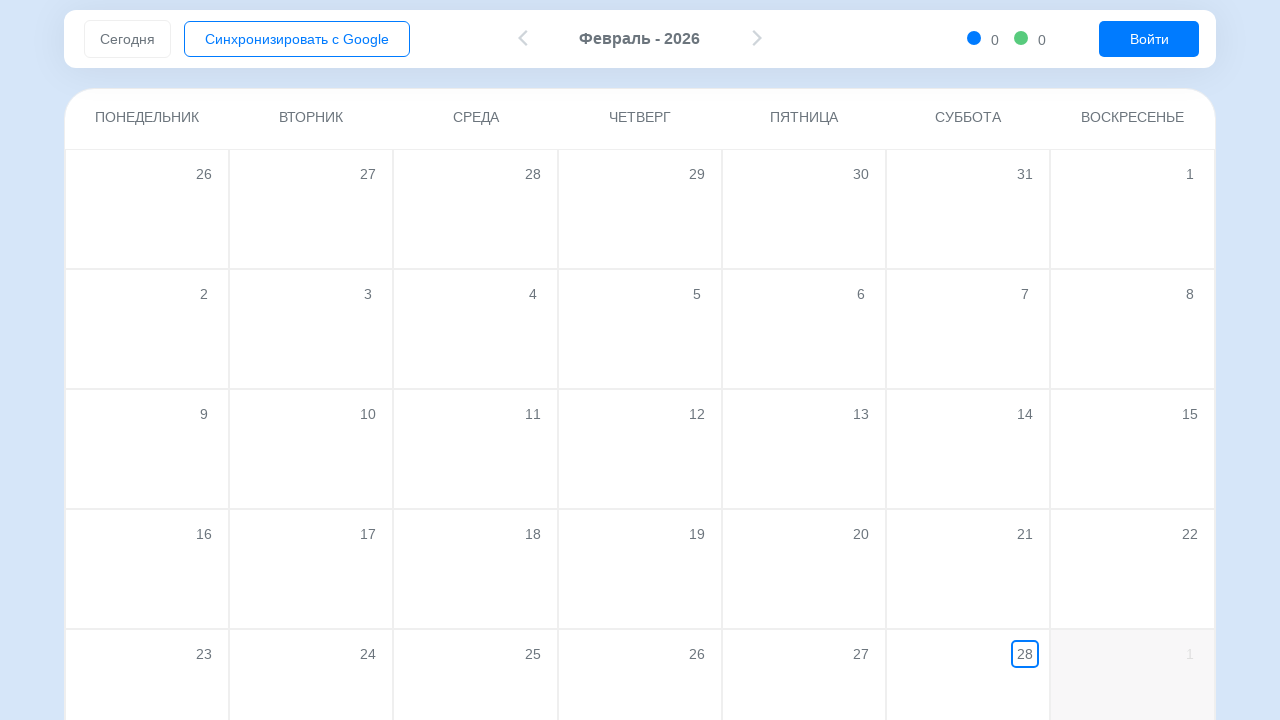

Clicked next arrow to scroll months to the right at (757, 38) on .arrow-next
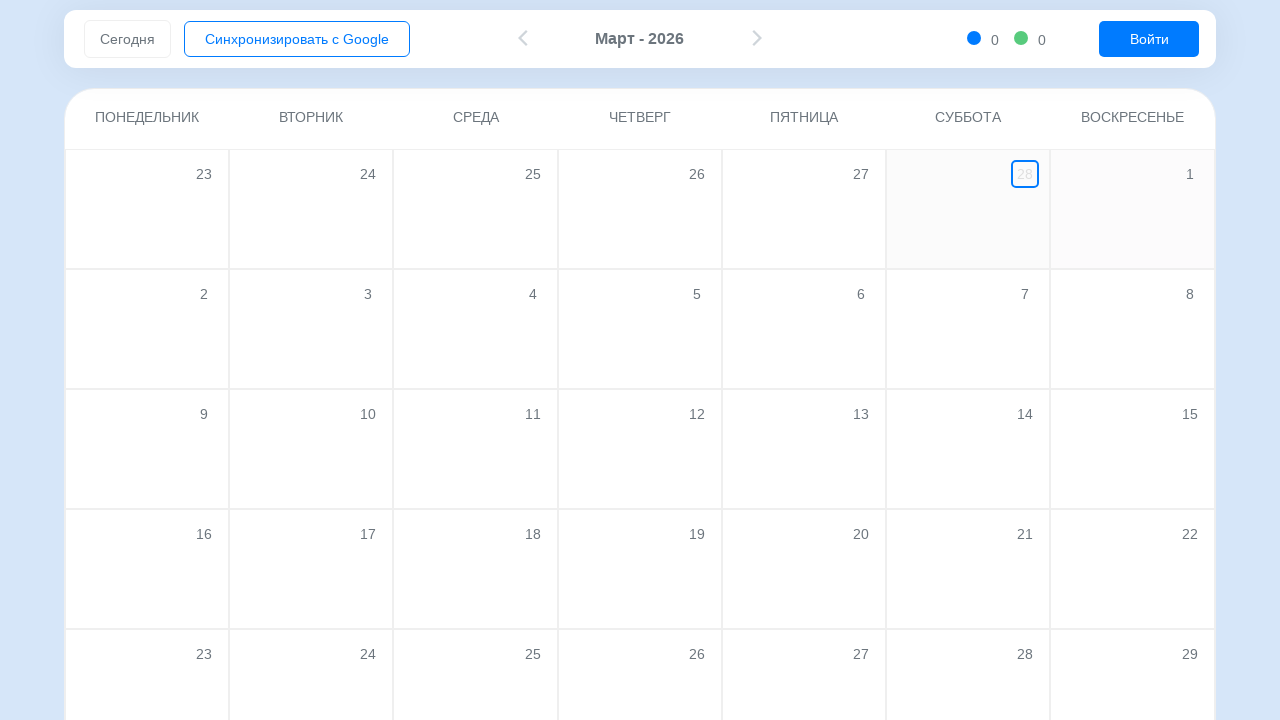

Month display updated after scrolling right
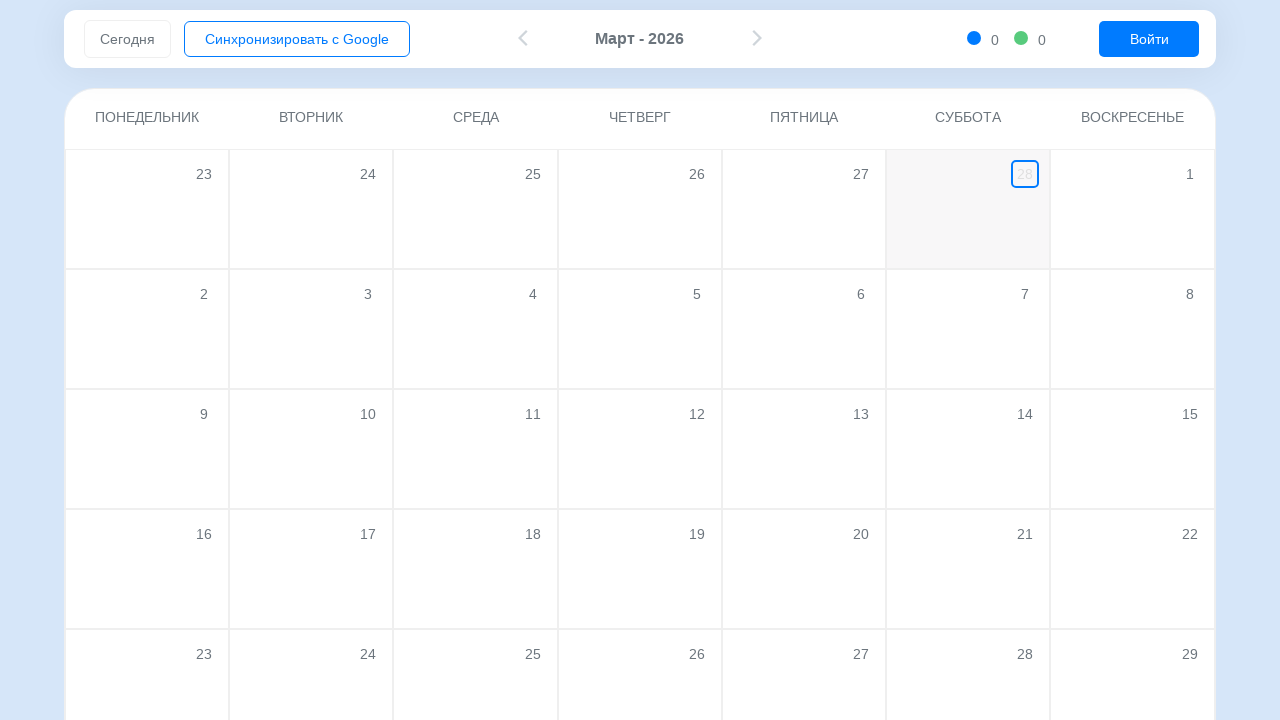

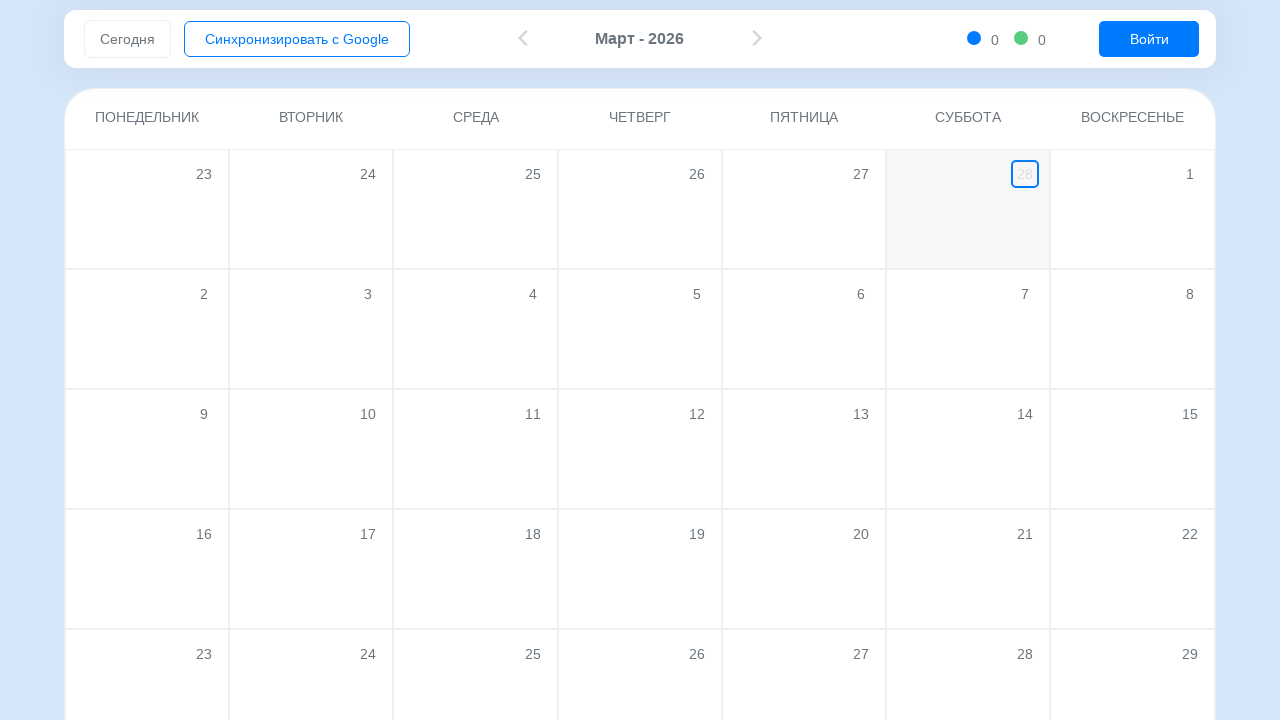